Tests autocomplete suggestion functionality by typing "India" in an autocomplete field and using keyboard navigation to select a suggestion from the dropdown

Starting URL: https://rahulshettyacademy.com/AutomationPractice/

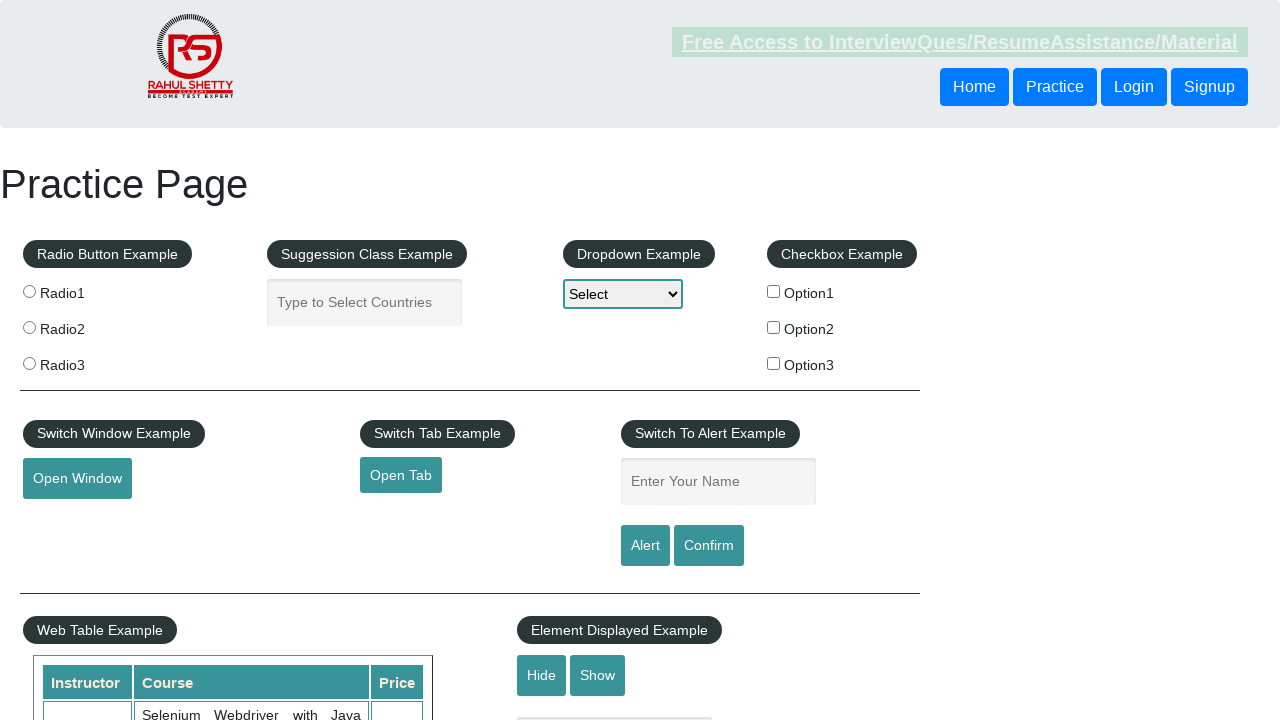

Typed 'India' in the autocomplete field on #autocomplete
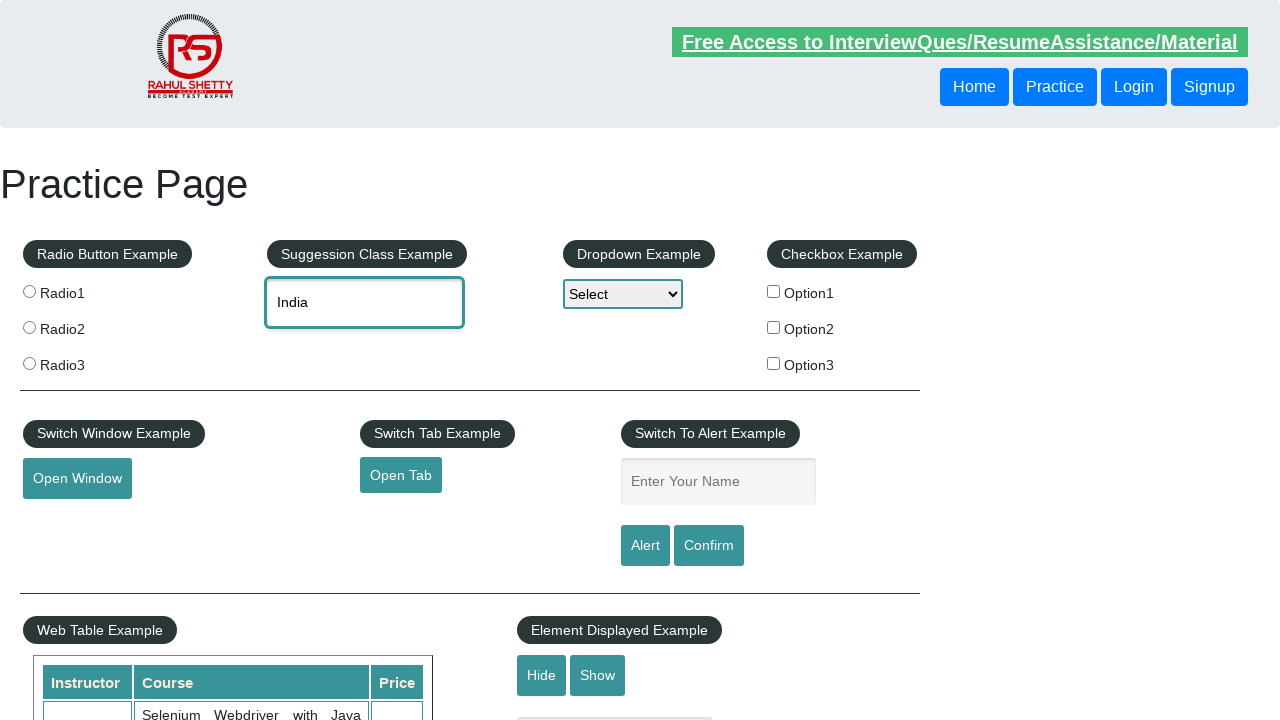

Waited for autocomplete suggestions to appear
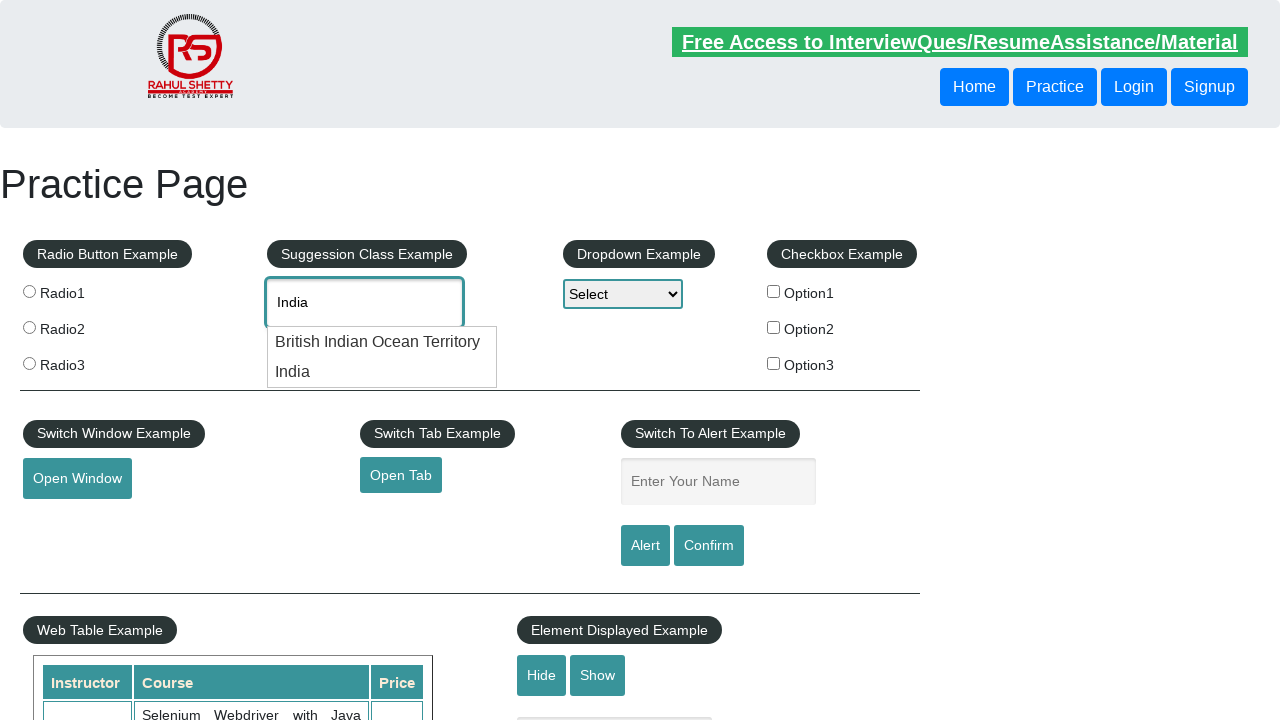

Pressed ArrowDown to navigate to first suggestion on #autocomplete
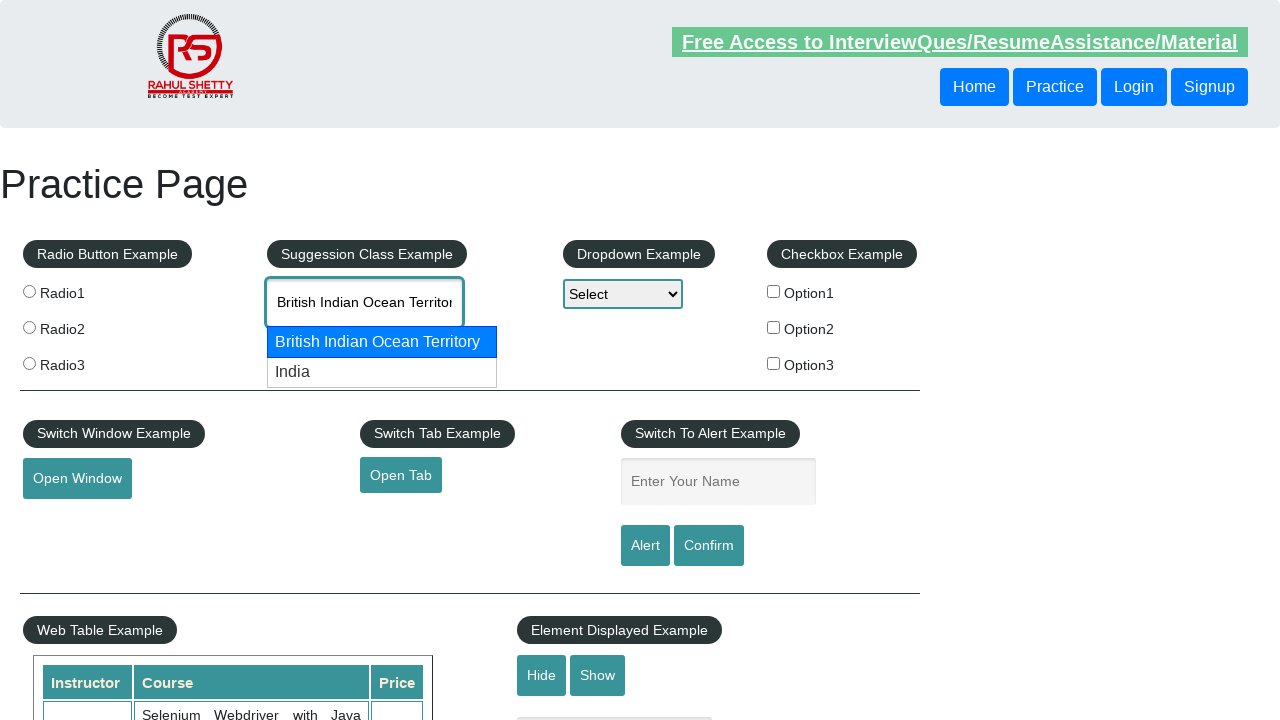

Pressed ArrowDown to navigate to second suggestion on #autocomplete
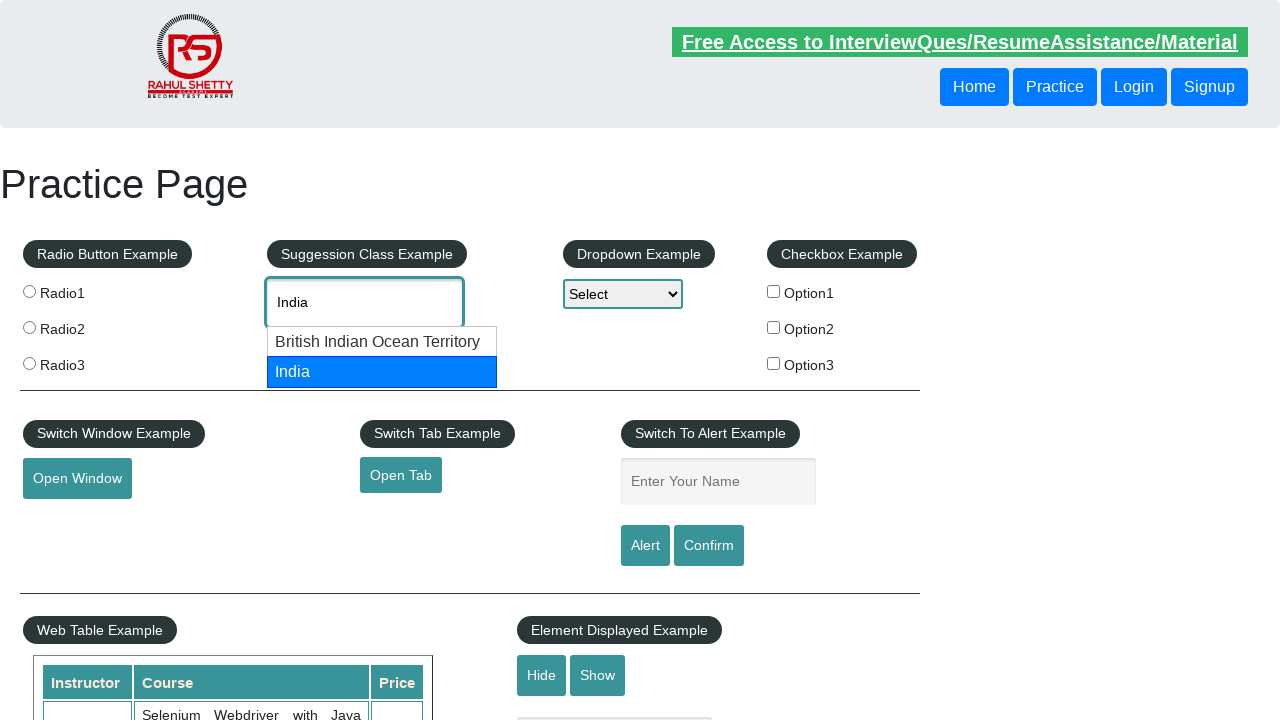

Pressed Enter to select the highlighted suggestion on #autocomplete
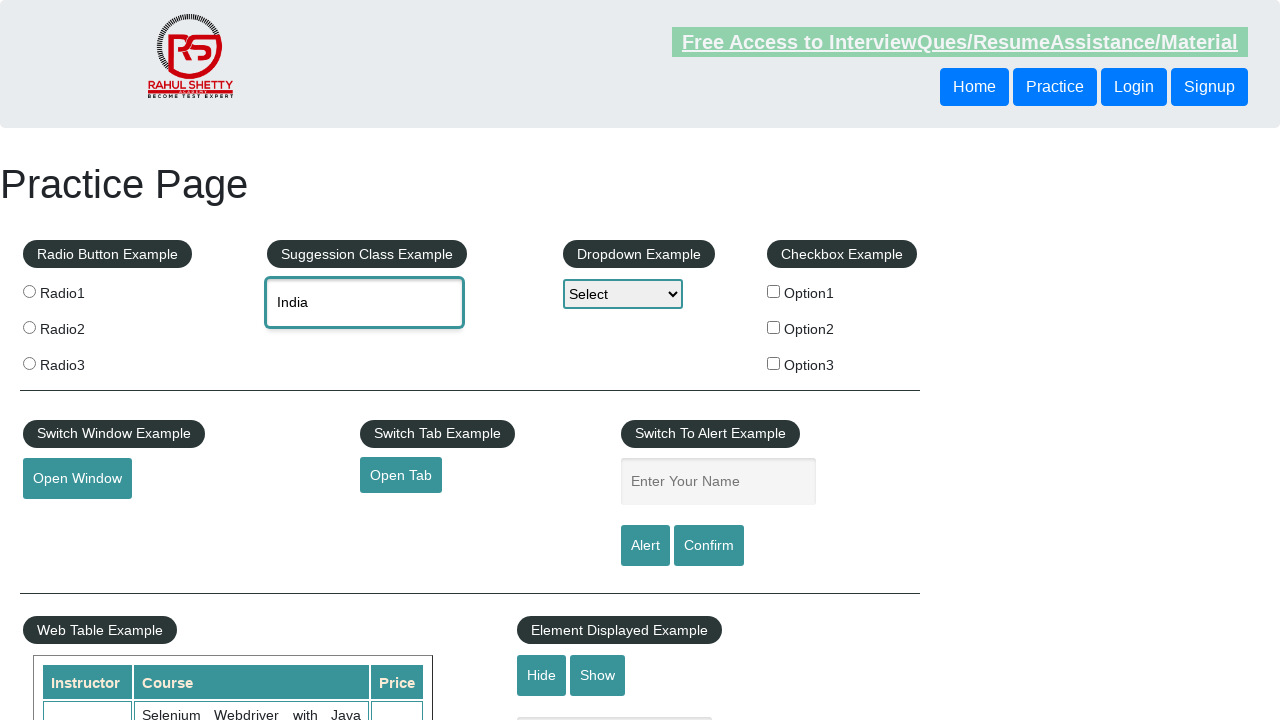

Waited for selection to be applied
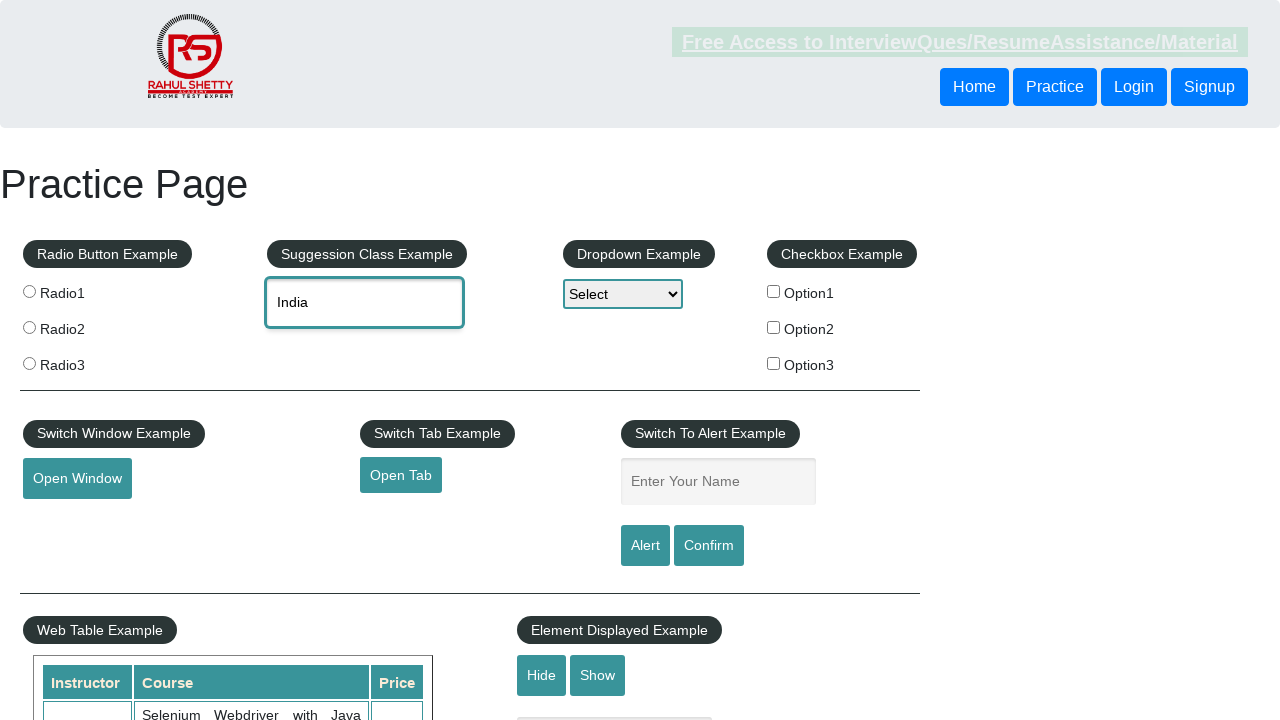

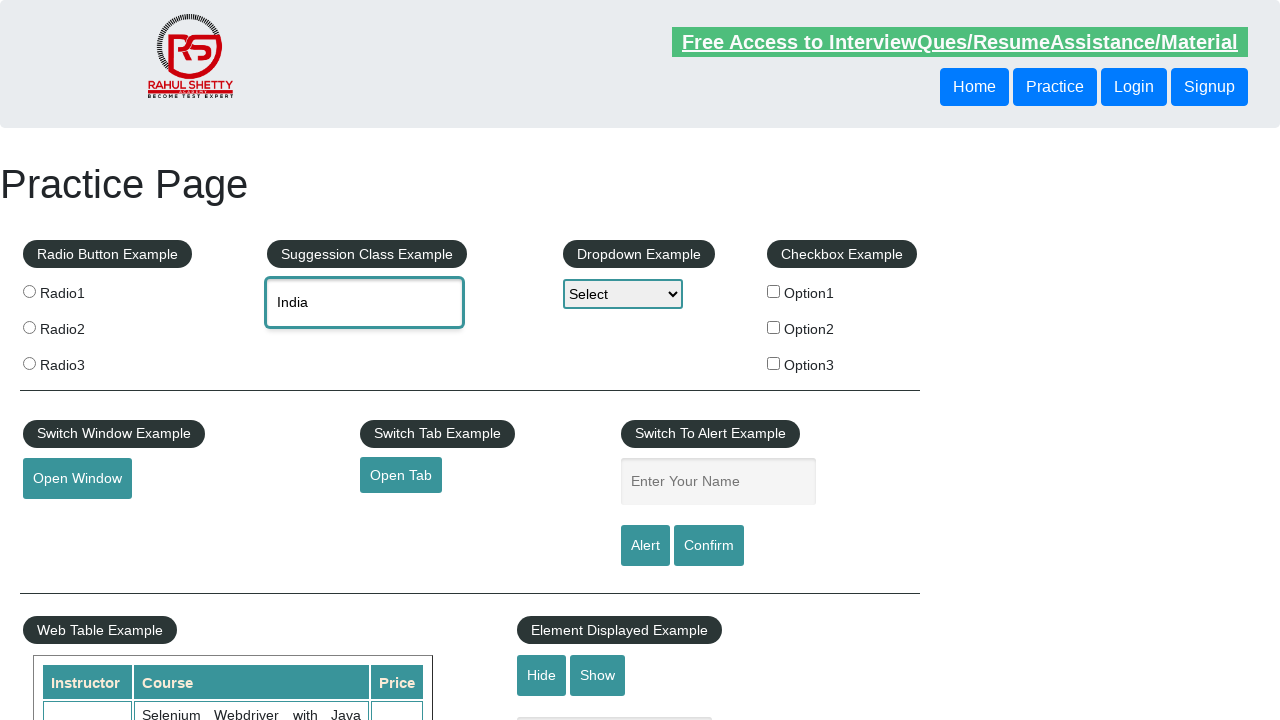